Validates that the product name in cart matches the name shown in remove item confirmation dialog

Starting URL: https://jupiter.cloud.planittesting.com/#/

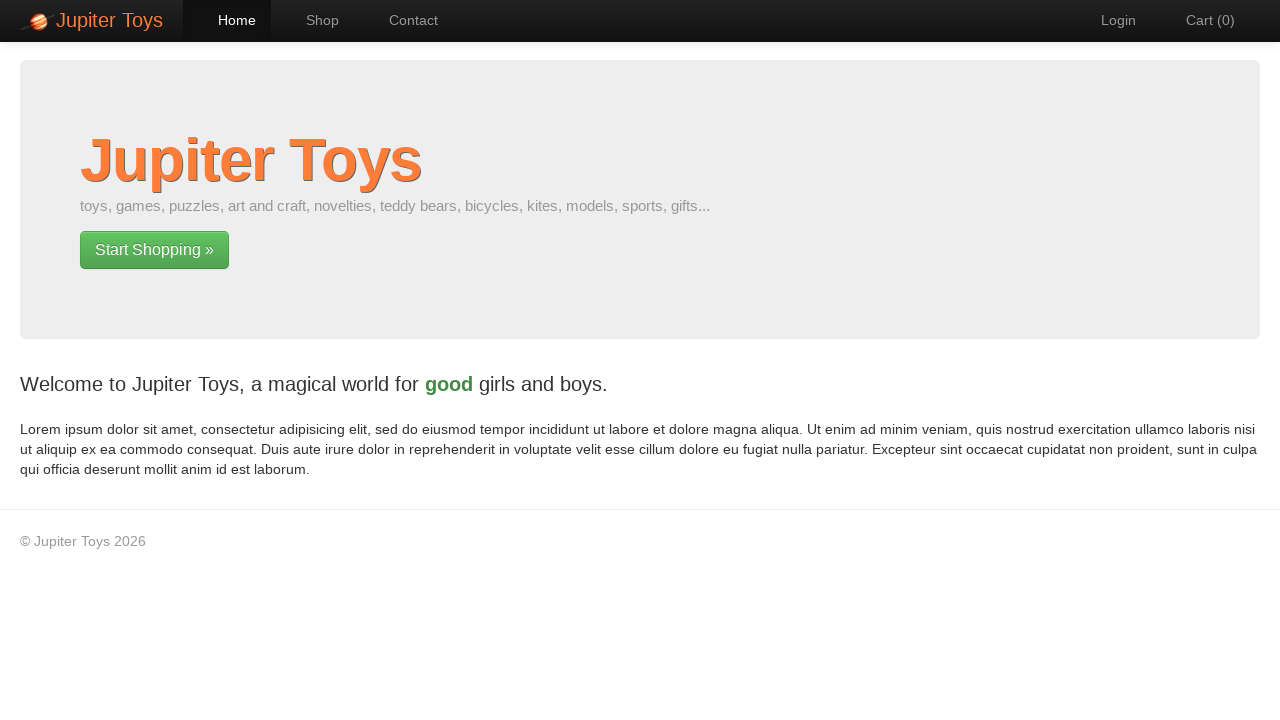

Clicked 'Start Shopping' link to navigate to shop at (154, 250) on a:has-text('Start Shopping')
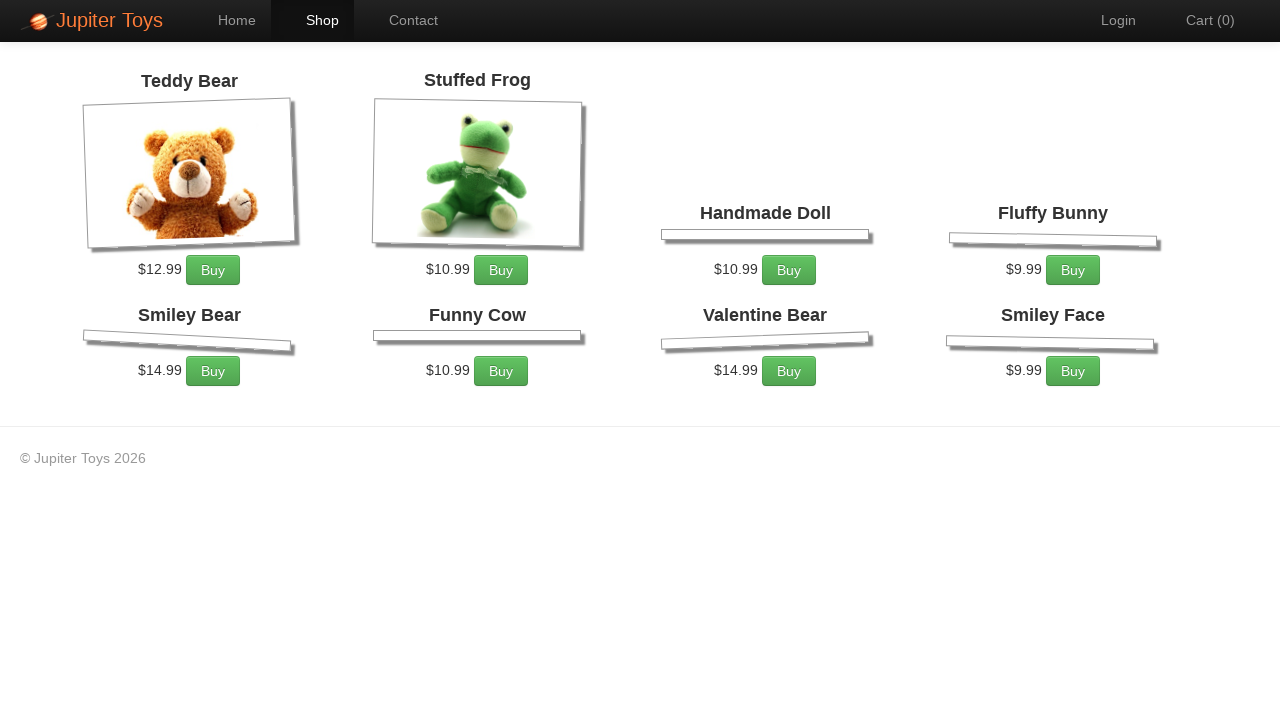

Clicked 'Buy' button on first product at (213, 270) on #product-1 a:has-text('Buy')
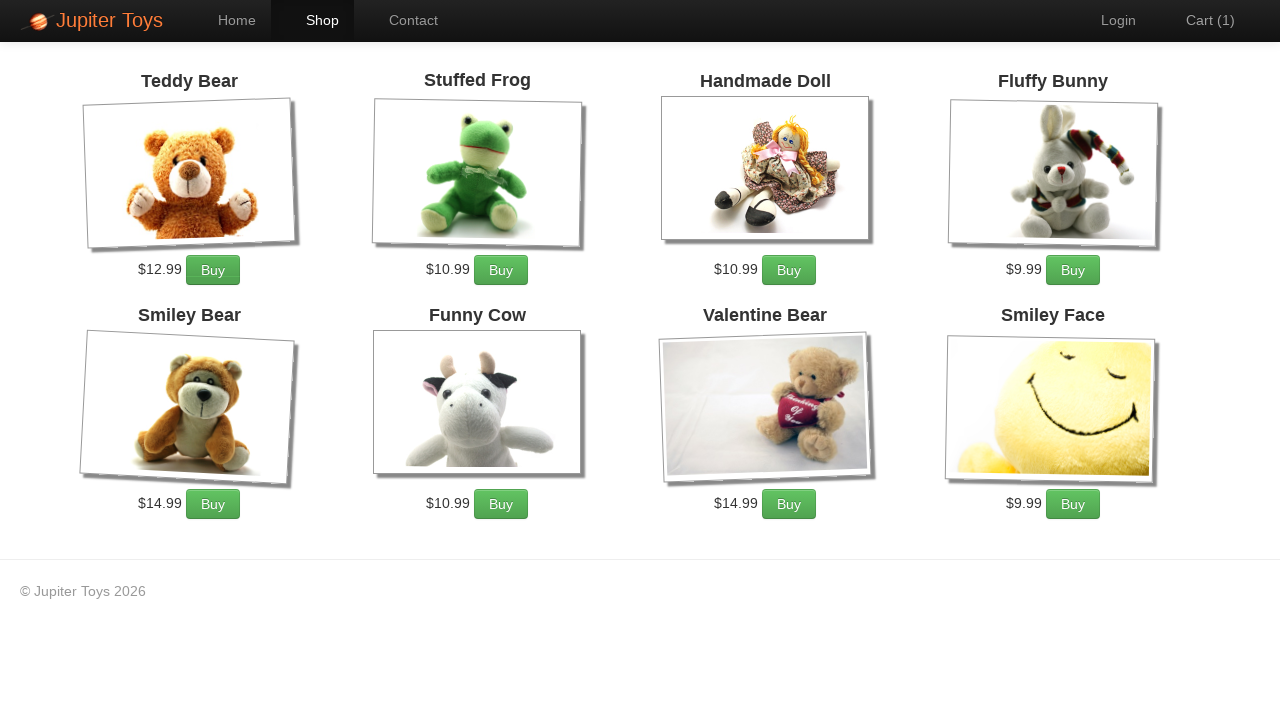

Navigated to cart page at (1200, 20) on a:has-text('Cart')
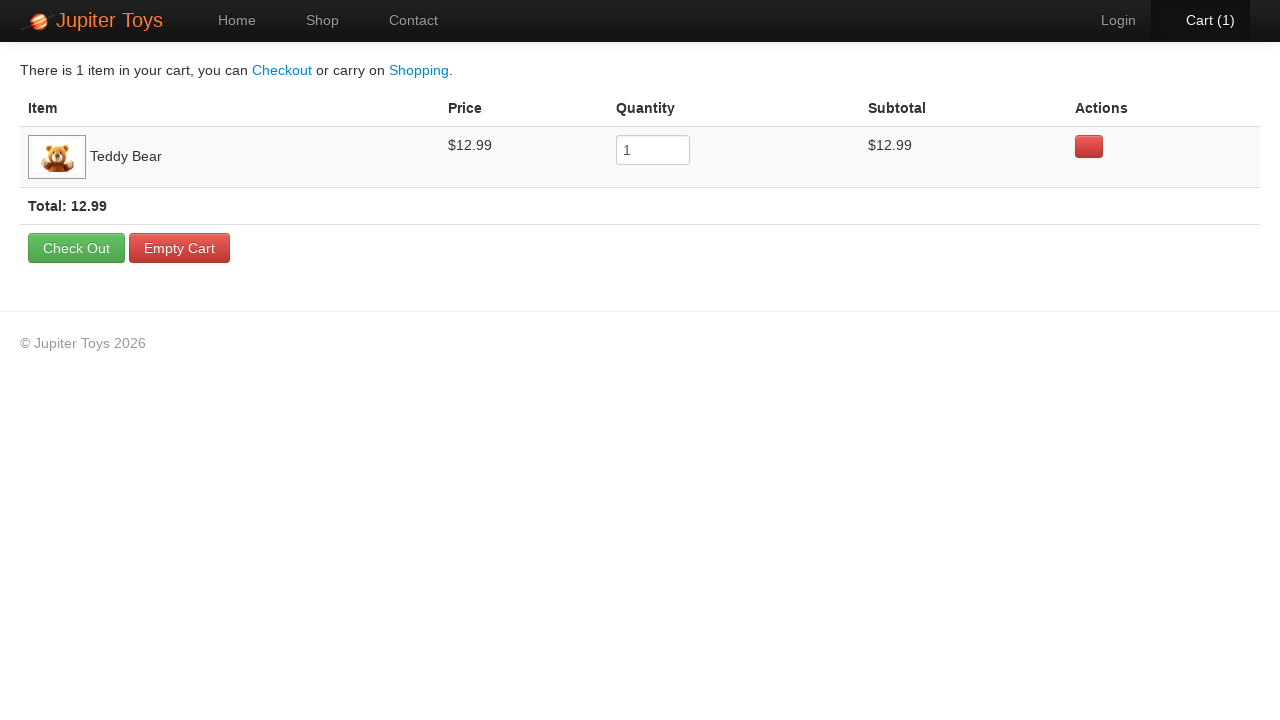

Clicked remove button on first cart item at (1089, 146) on tbody tr:first-child .remove-item
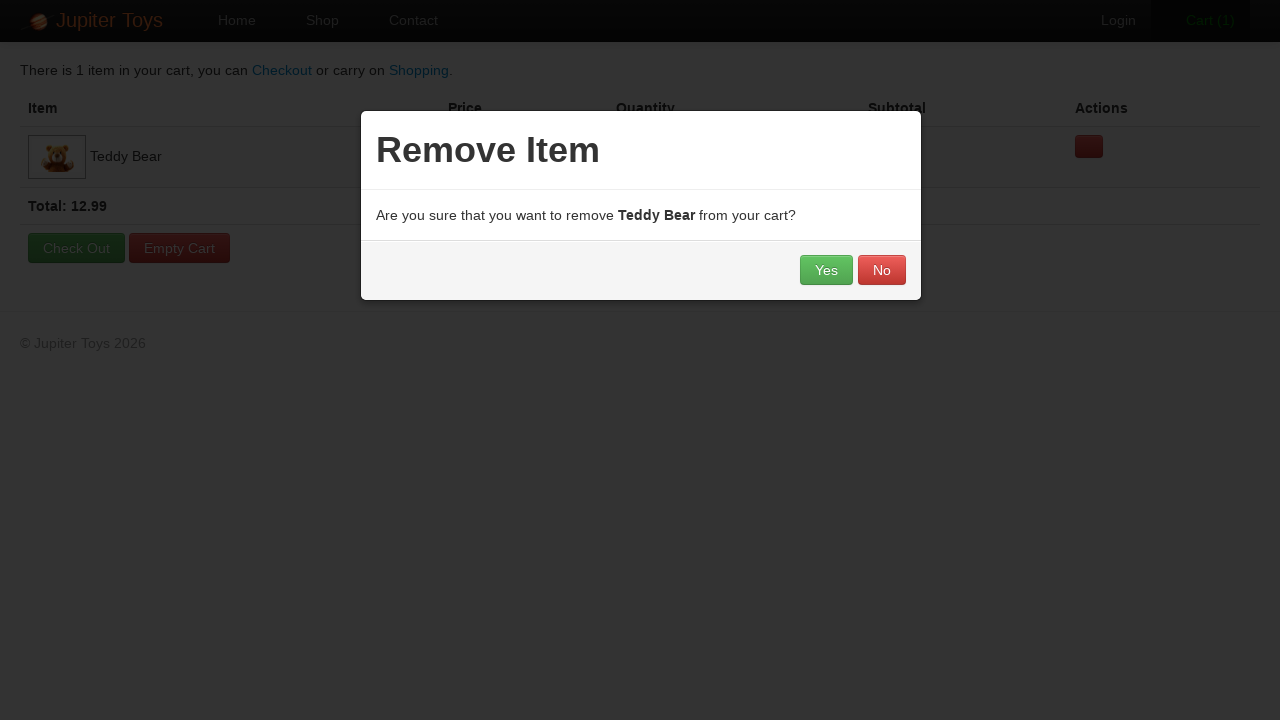

Remove item confirmation modal appeared
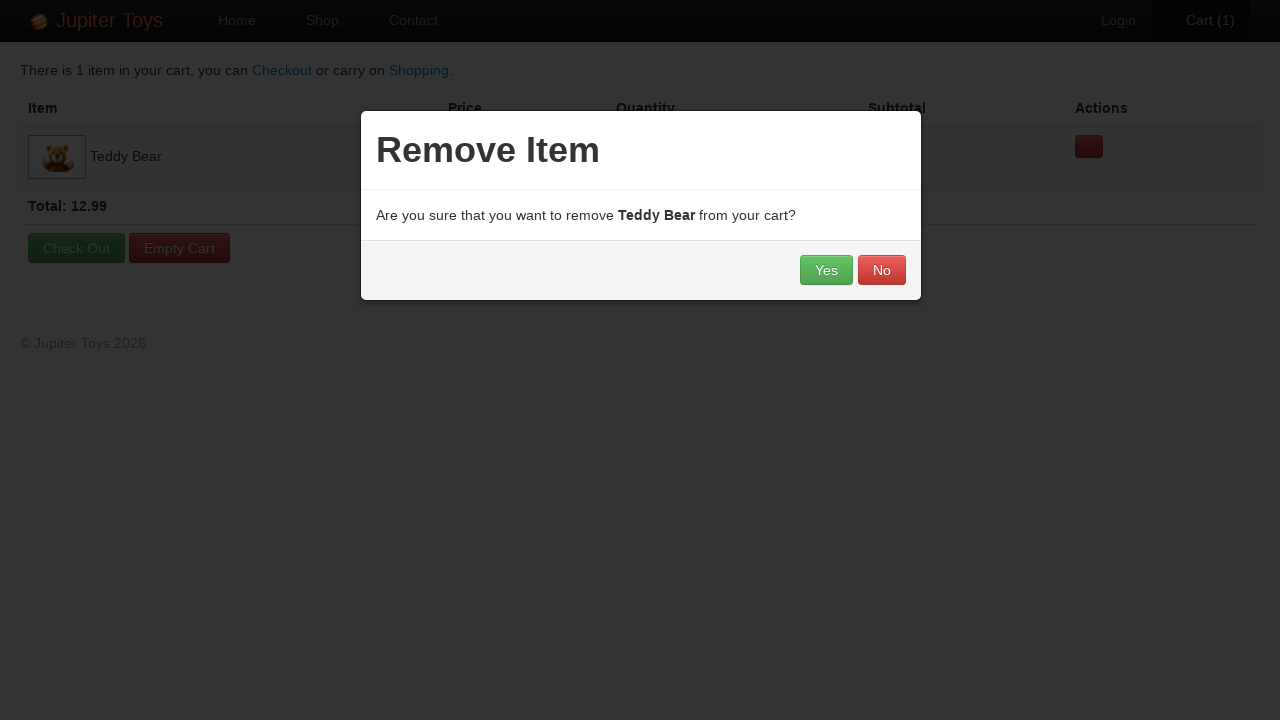

Clicked 'Yes' to confirm item removal at (826, 270) on .modal a:has-text('Yes')
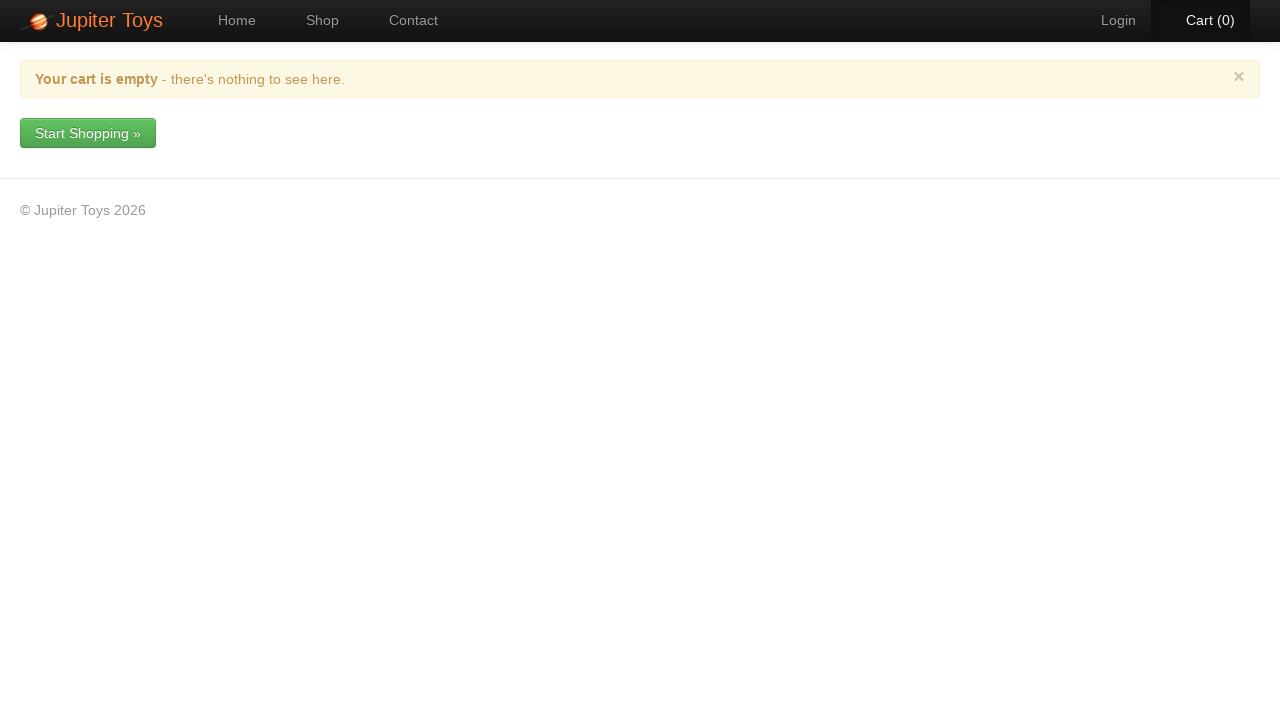

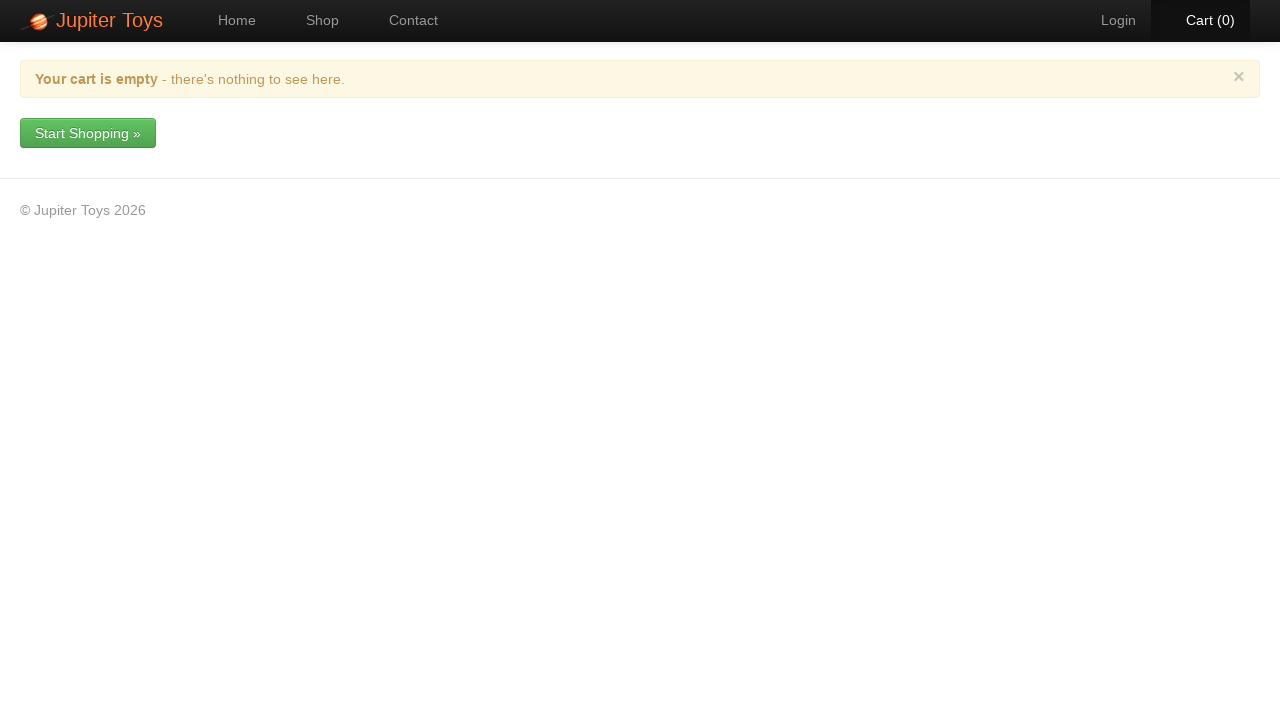